Tests the Brains menu element by clicking it and navigating back

Starting URL: http://www.zombieipsum.com/

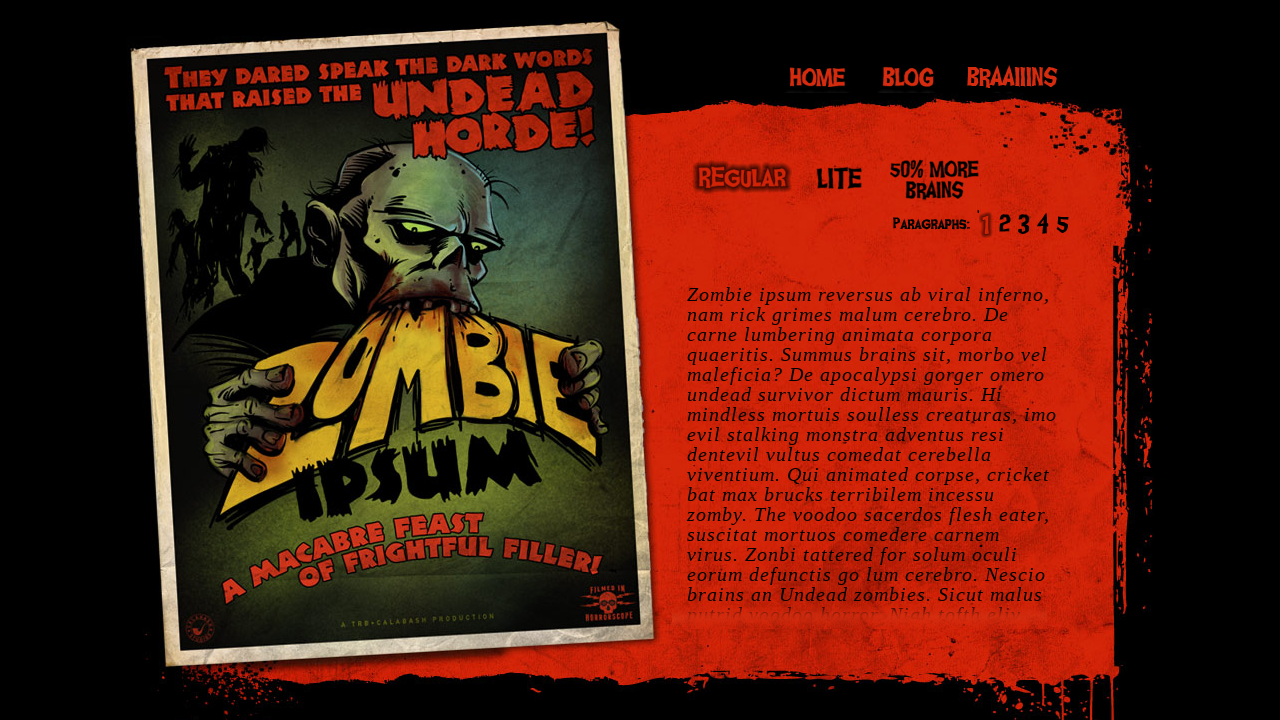

Waited for Brains menu element to be visible
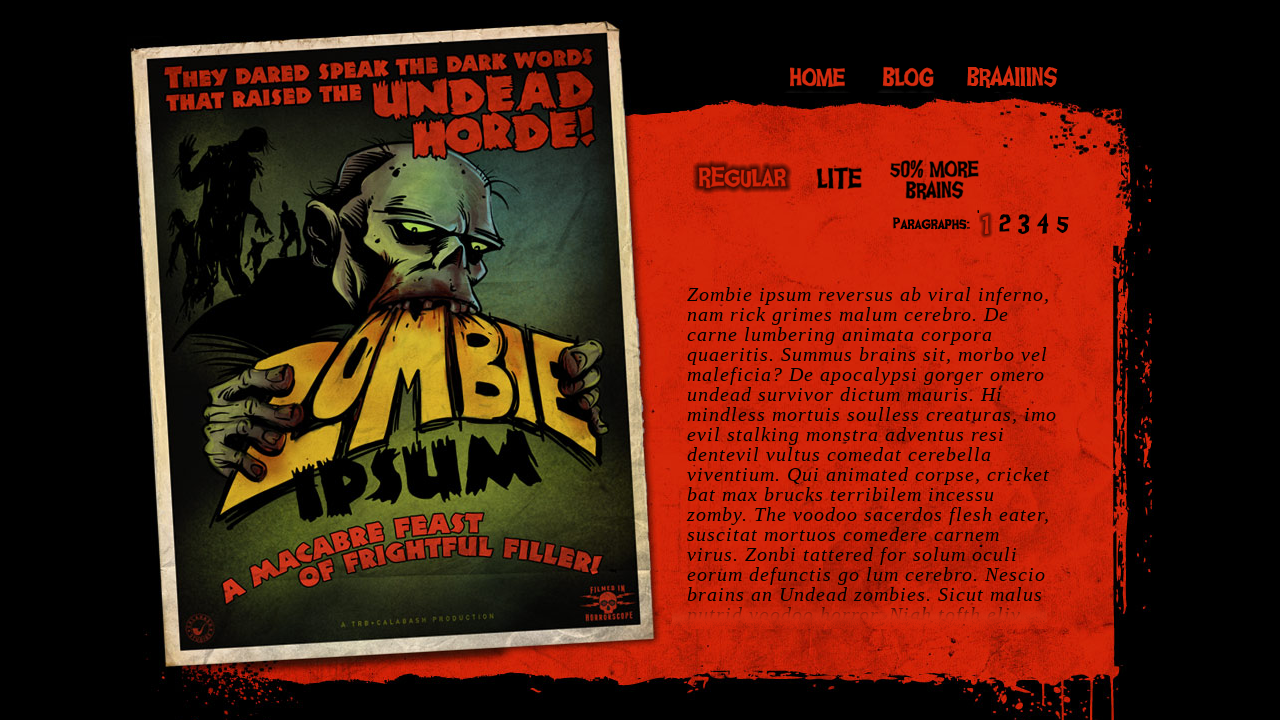

Clicked the Brains menu element at (1008, 76) on #menu-item-12
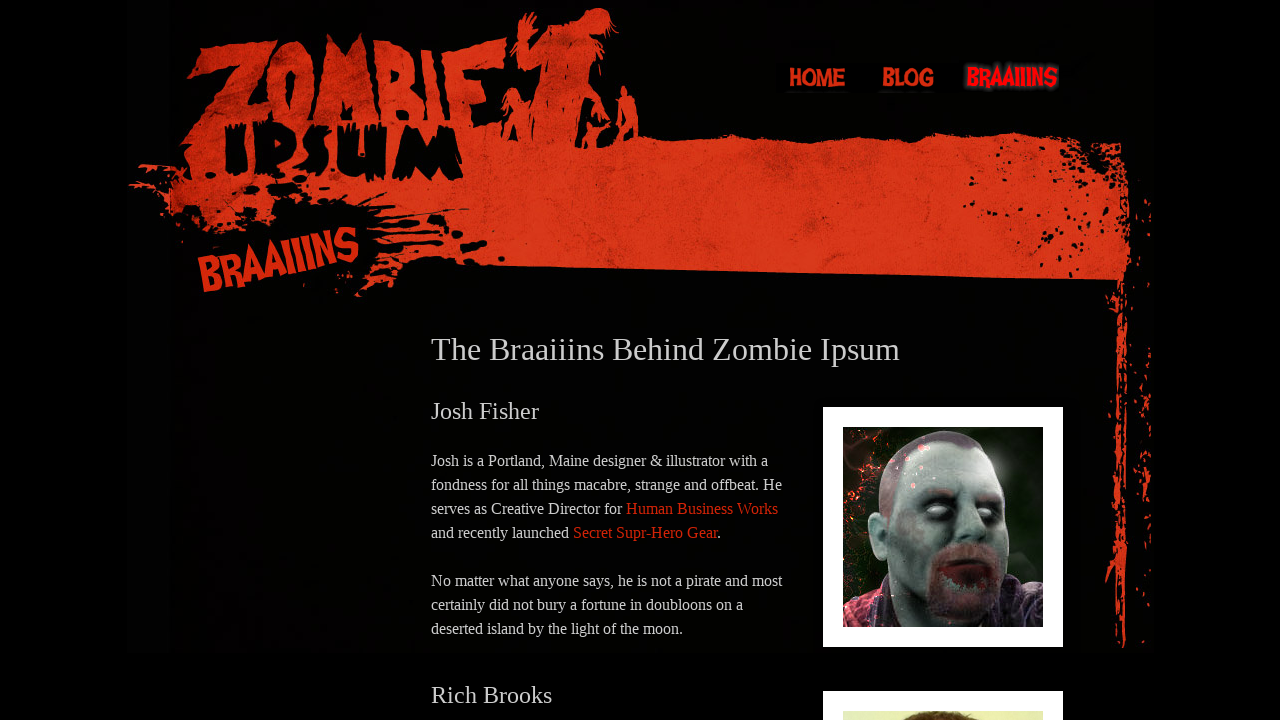

Navigated back to previous page
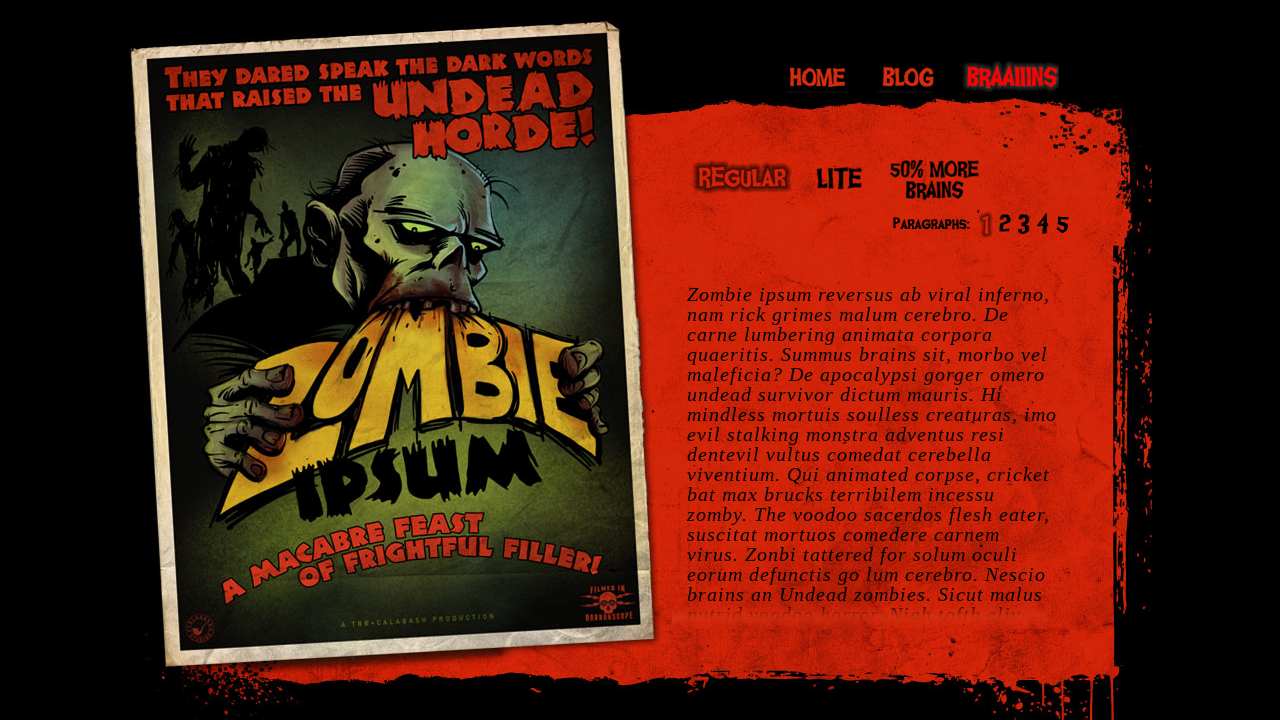

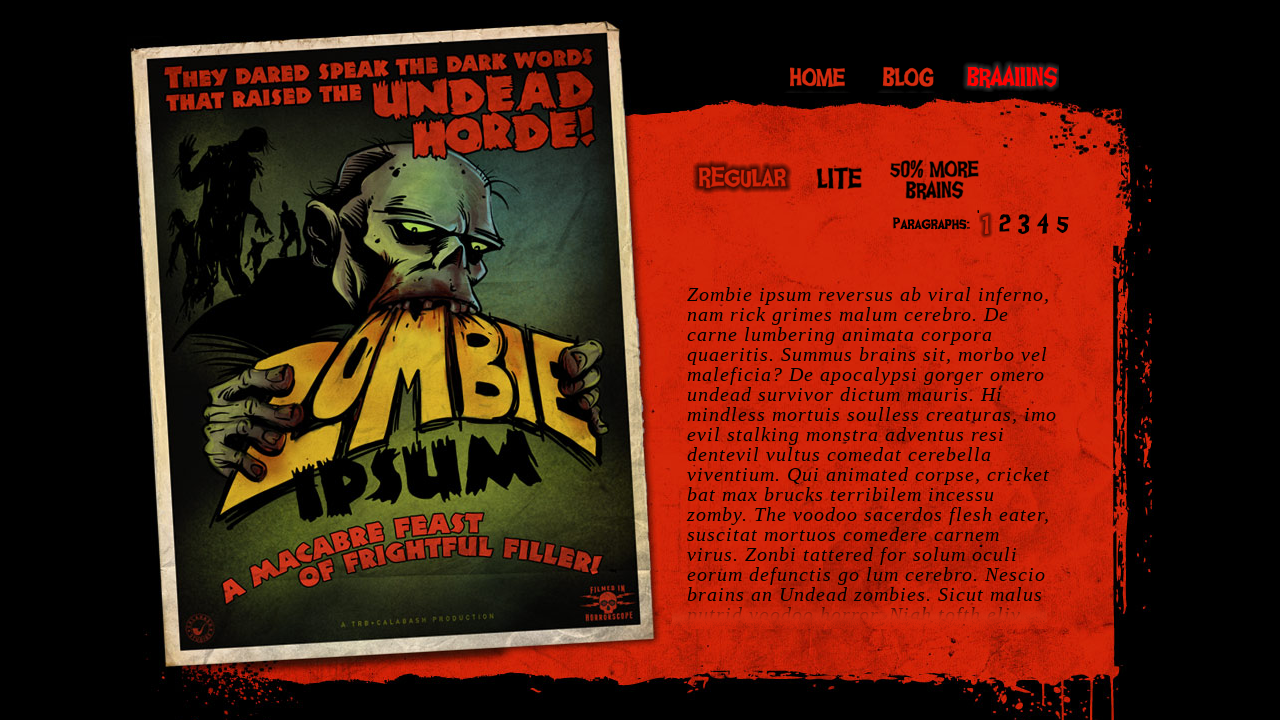